Tests a simple form by filling in personal information fields (first name, last name, city, country) and submitting the form via a button click.

Starting URL: http://suninjuly.github.io/simple_form_find_task.html

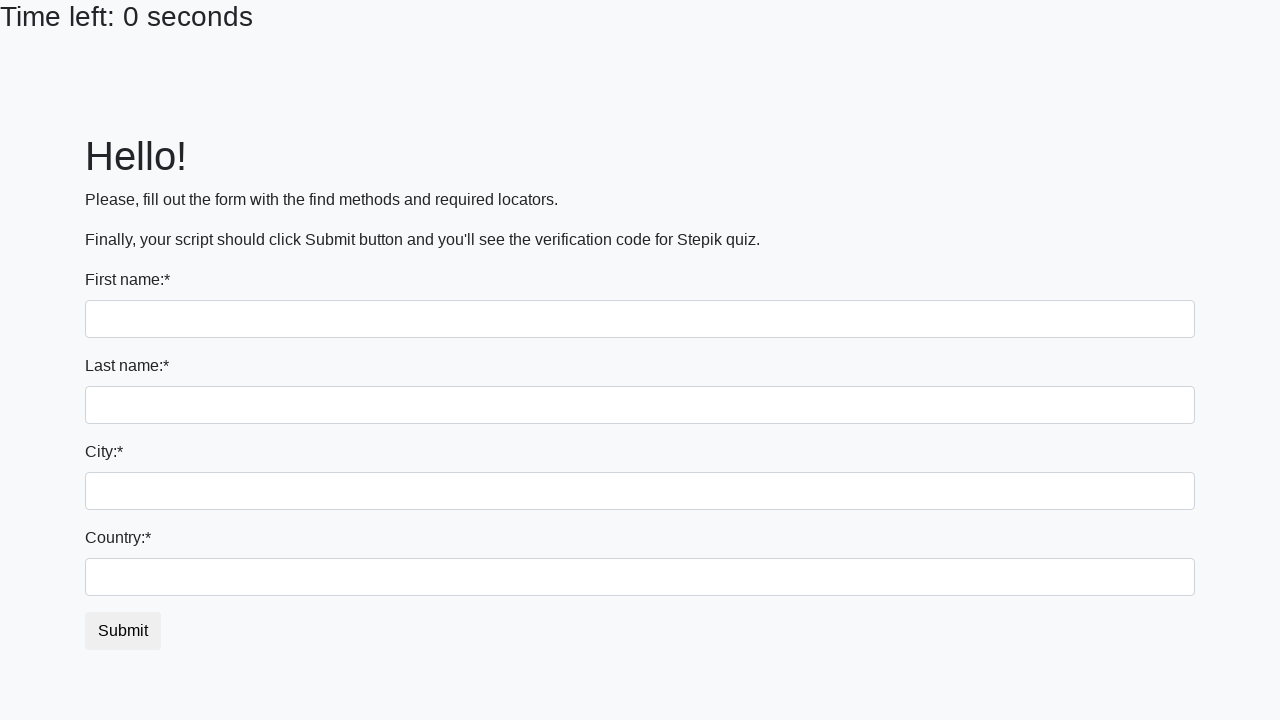

Filled first name field with 'Ivan' on input
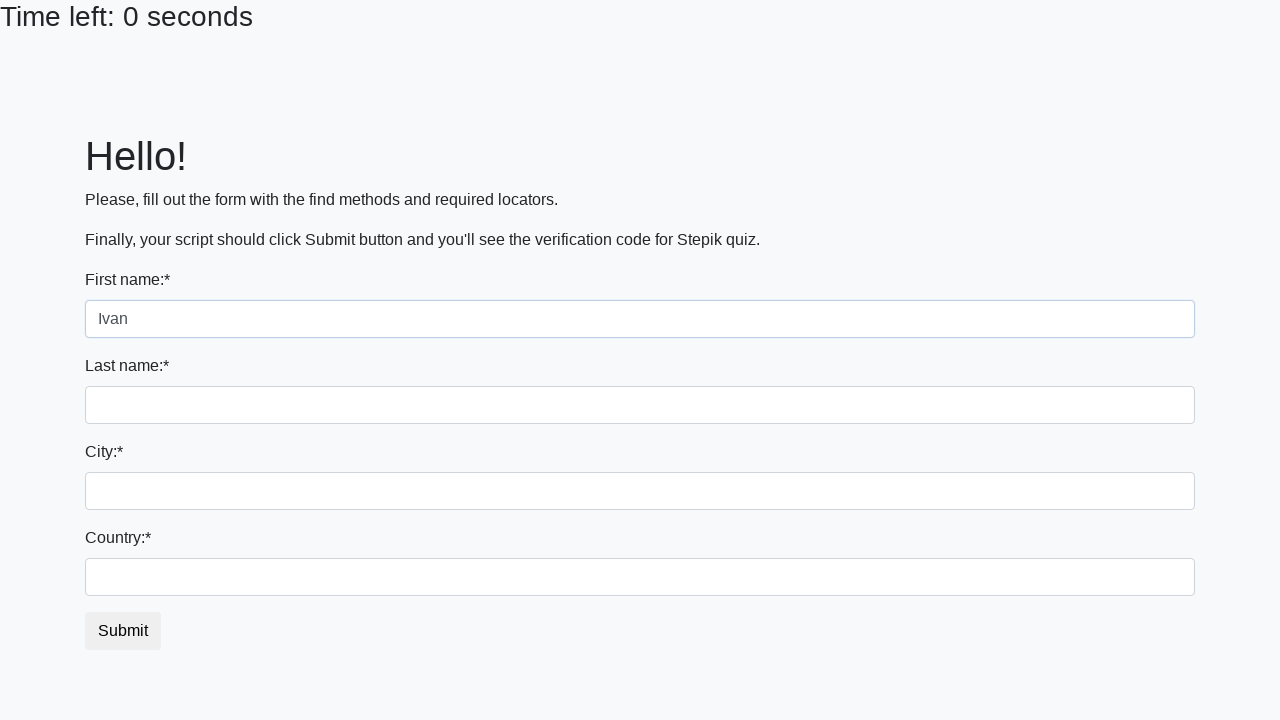

Filled last name field with 'Petrov' on input[name='last_name']
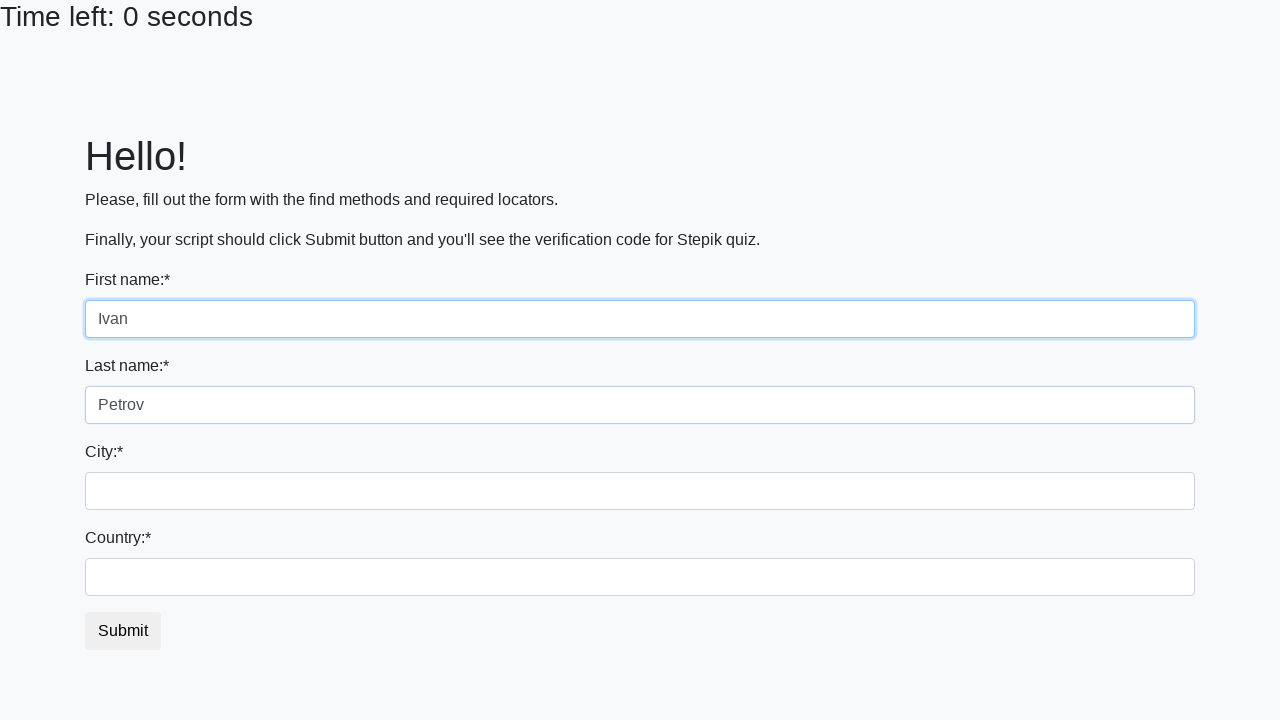

Filled city field with 'Smolensk' on .city
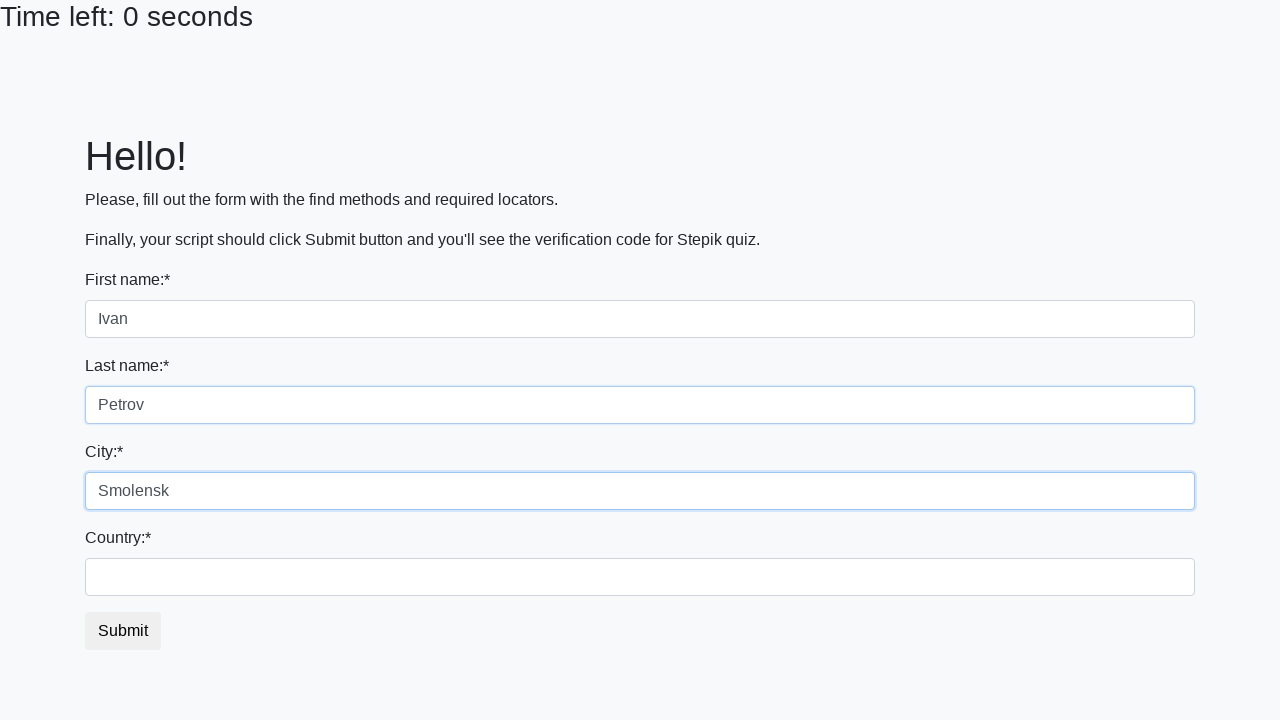

Filled country field with 'Russia' on #country
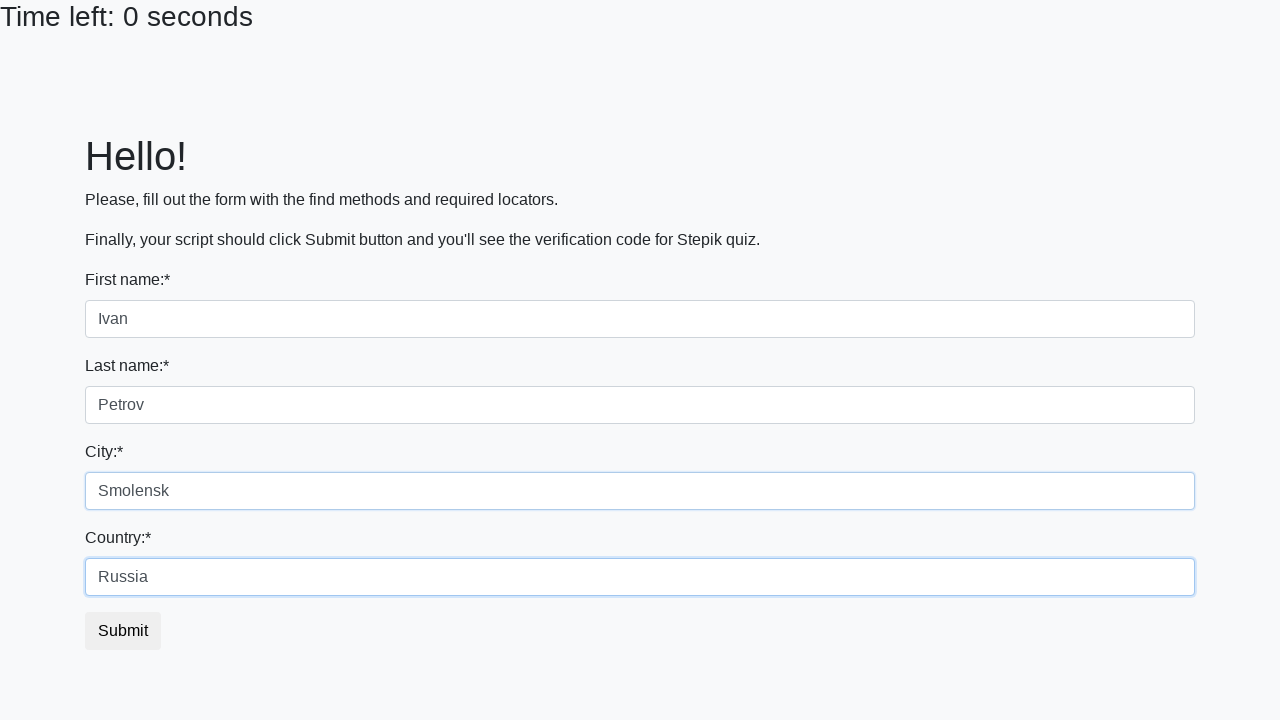

Clicked submit button to submit form at (123, 631) on button.btn
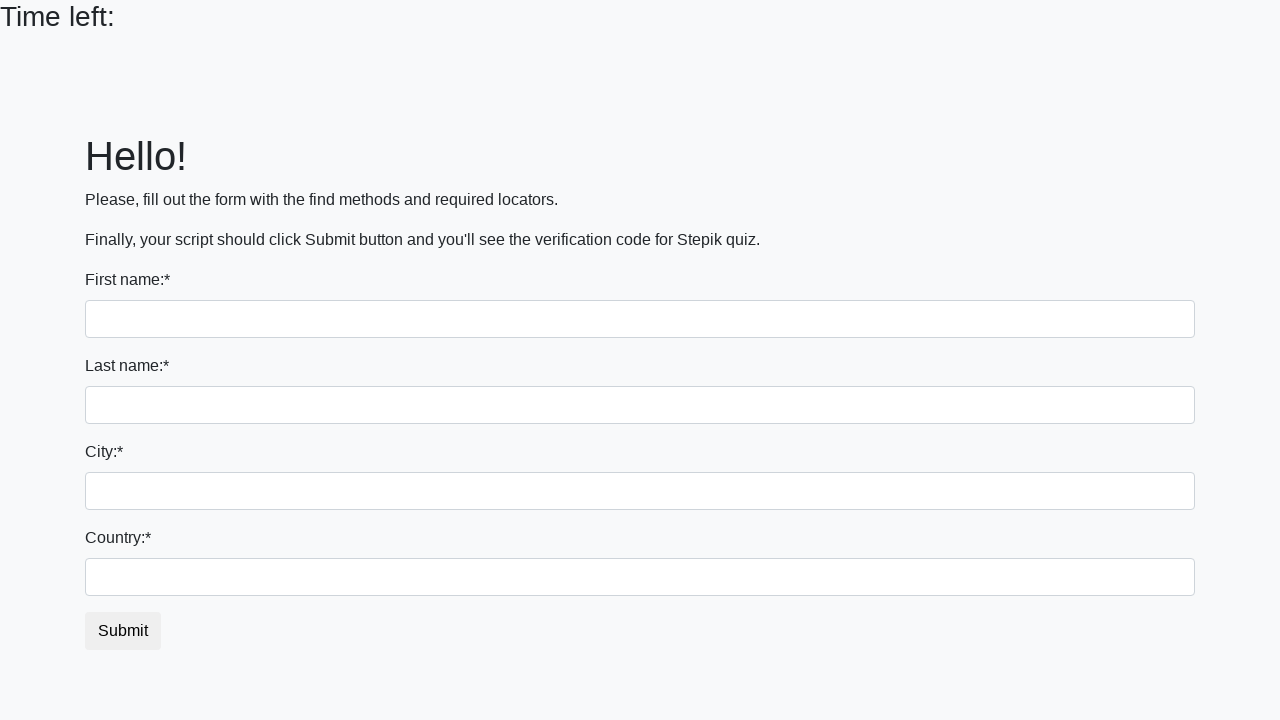

Form submission completed after waiting 1000ms
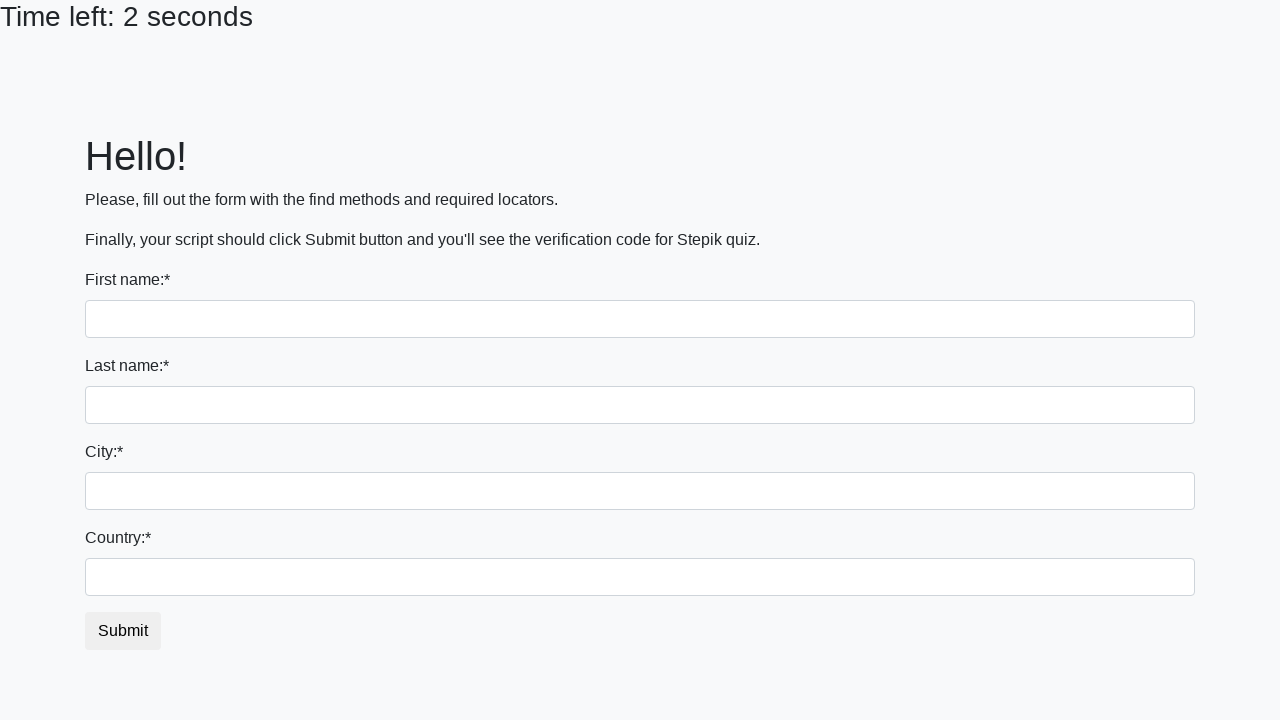

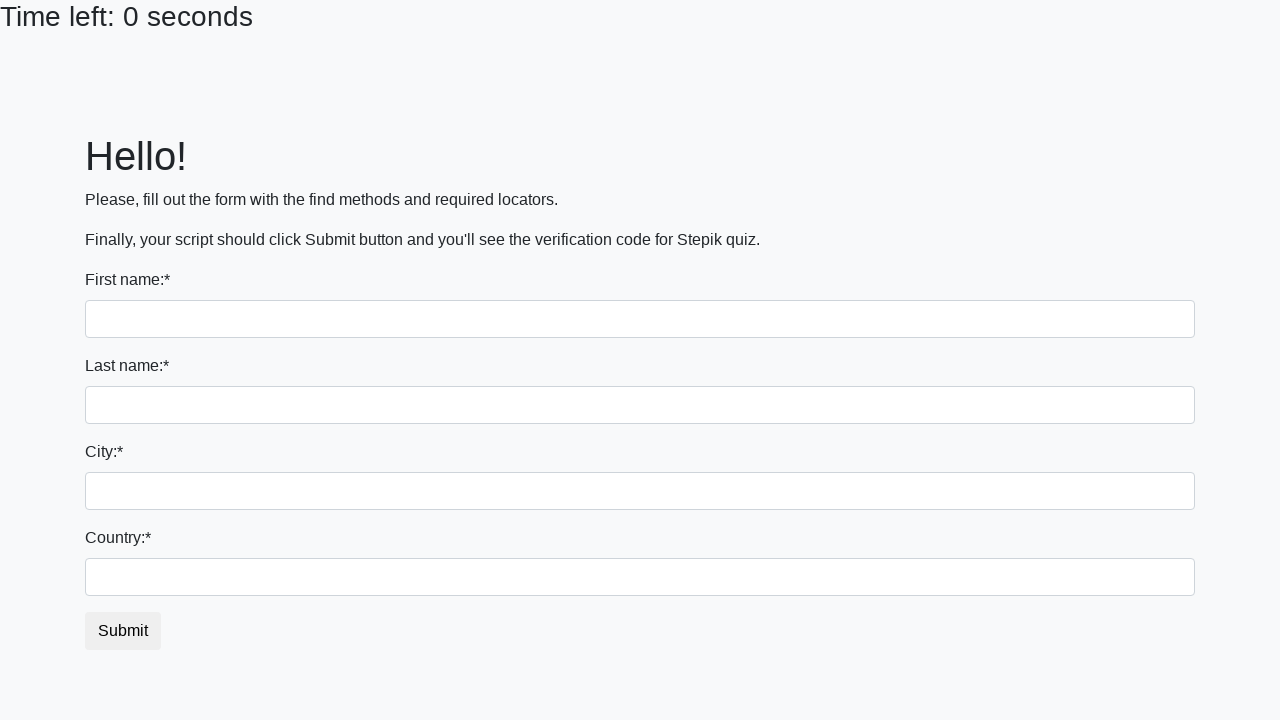